Tests un-marking a completed todo item by unchecking its checkbox.

Starting URL: https://demo.playwright.dev/todomvc

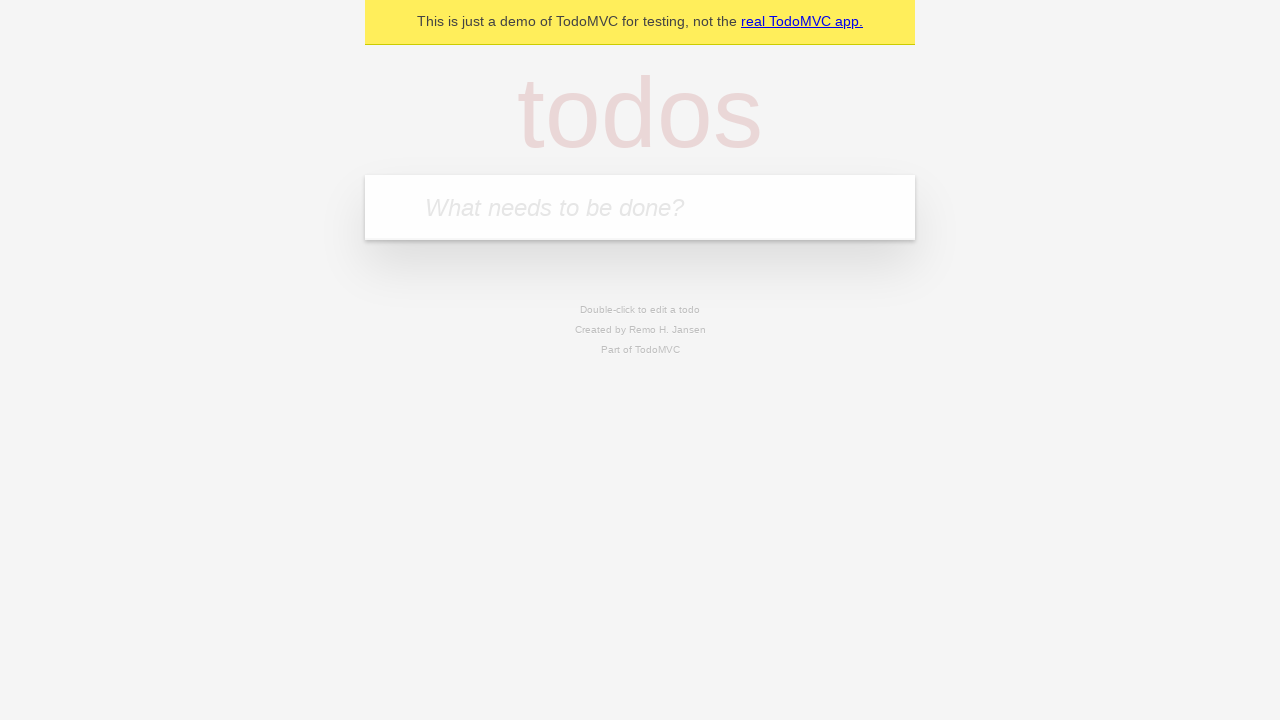

Filled input field with 'buy some cheese' on internal:attr=[placeholder="What needs to be done?"i]
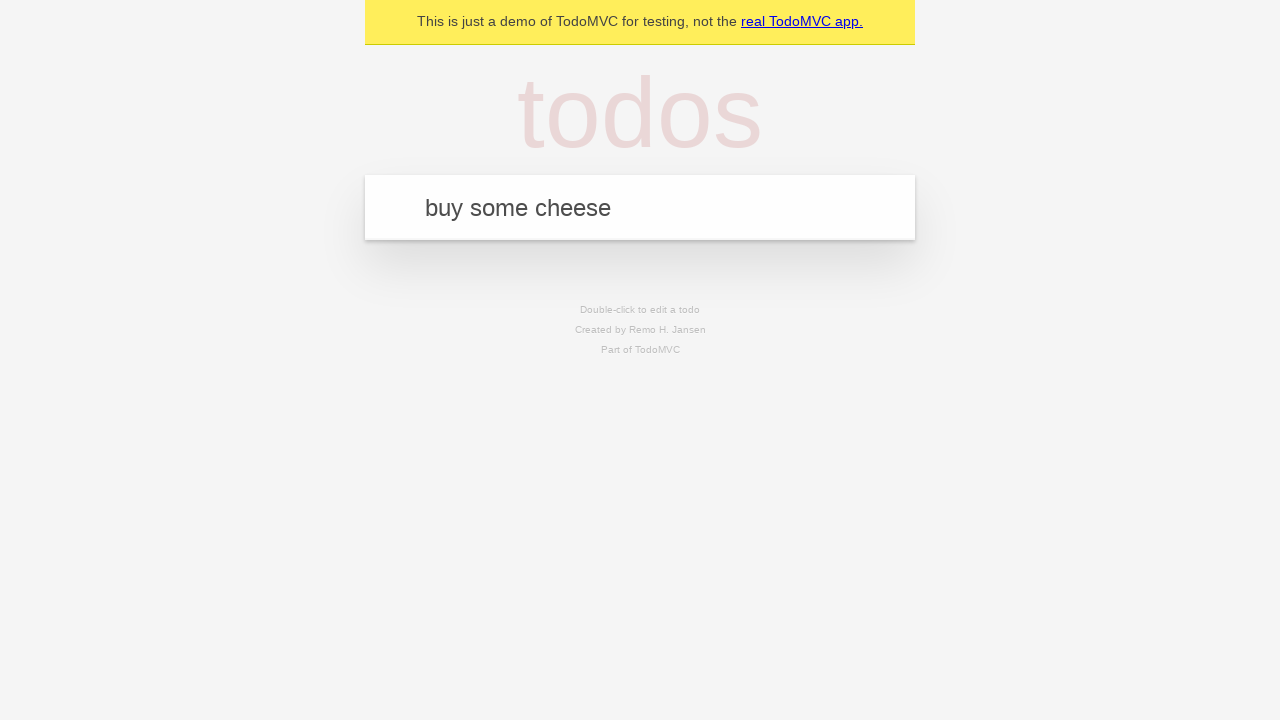

Pressed Enter to create first todo item on internal:attr=[placeholder="What needs to be done?"i]
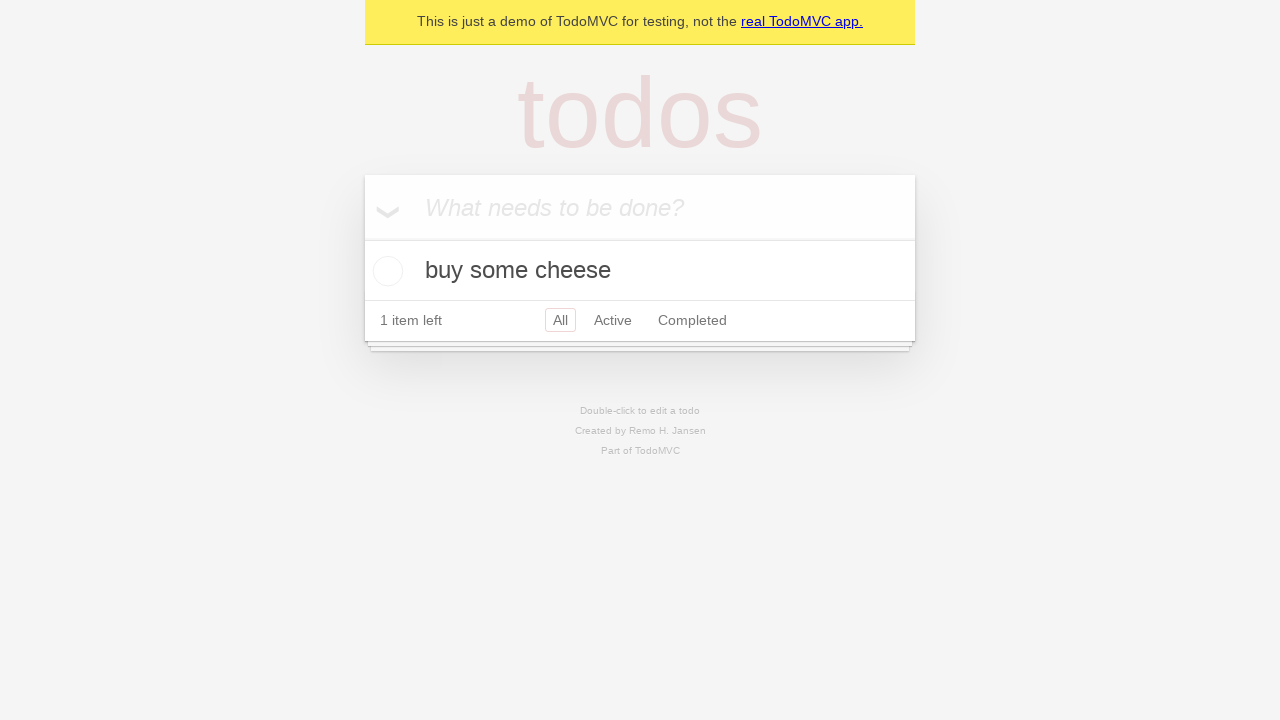

Filled input field with 'feed the cat' on internal:attr=[placeholder="What needs to be done?"i]
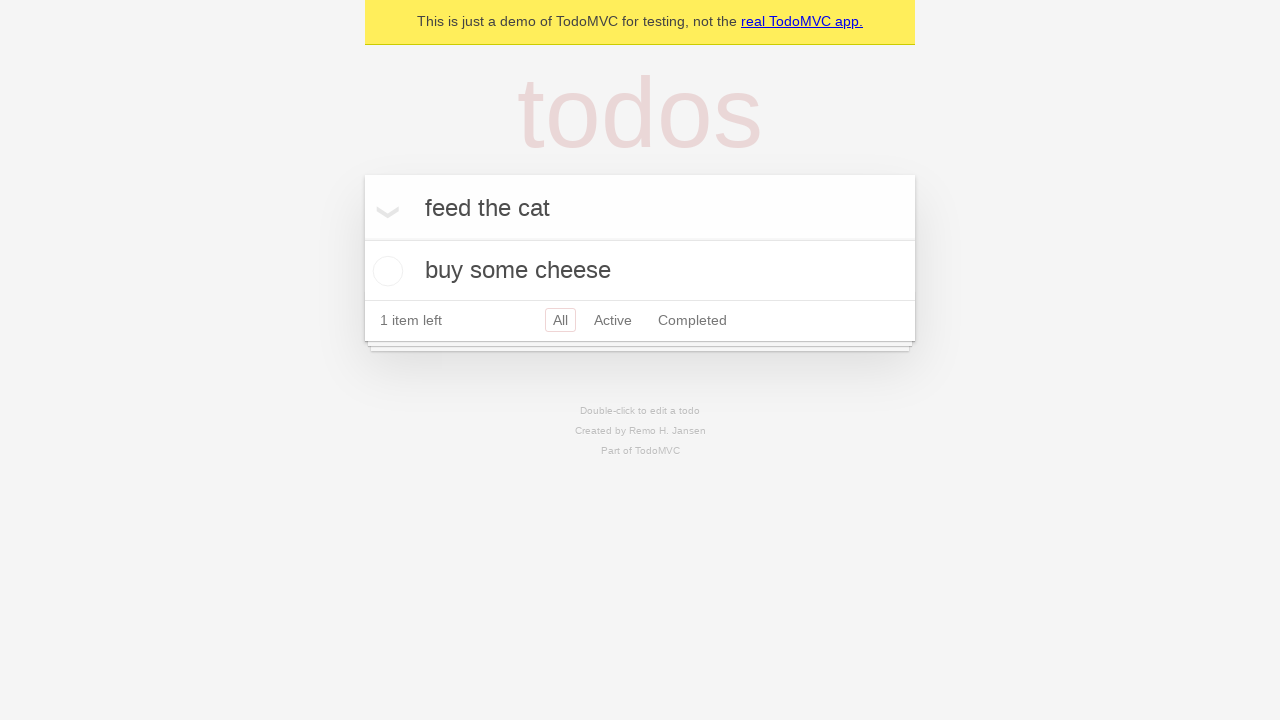

Pressed Enter to create second todo item on internal:attr=[placeholder="What needs to be done?"i]
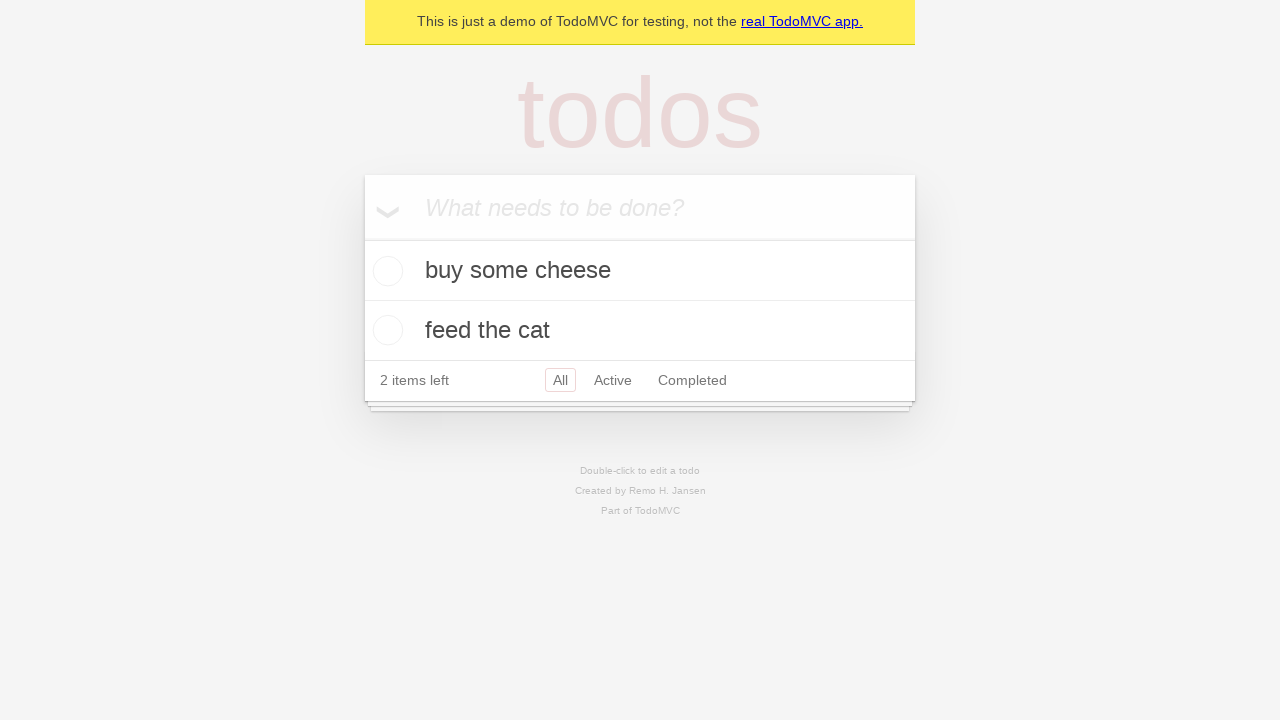

Checked checkbox for first todo item 'buy some cheese' at (385, 271) on [data-testid='todo-item'] >> nth=0 >> internal:role=checkbox
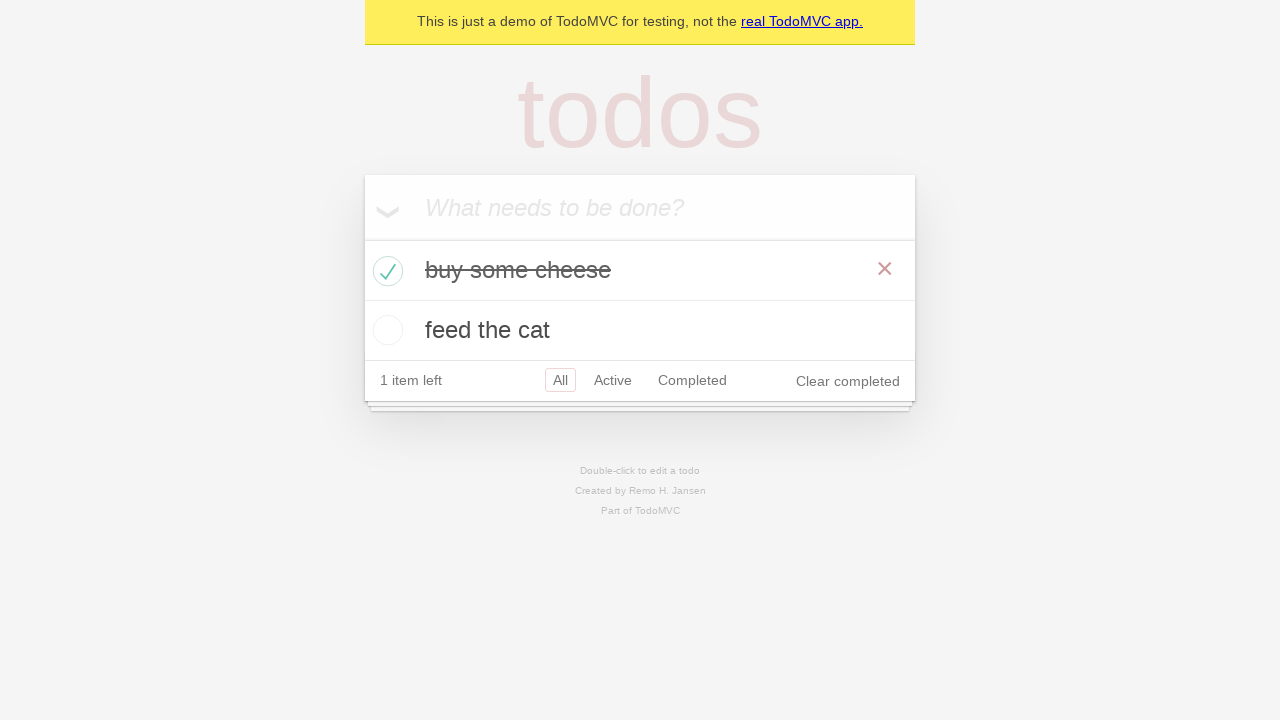

Unchecked checkbox for first todo item to mark it as incomplete at (385, 271) on [data-testid='todo-item'] >> nth=0 >> internal:role=checkbox
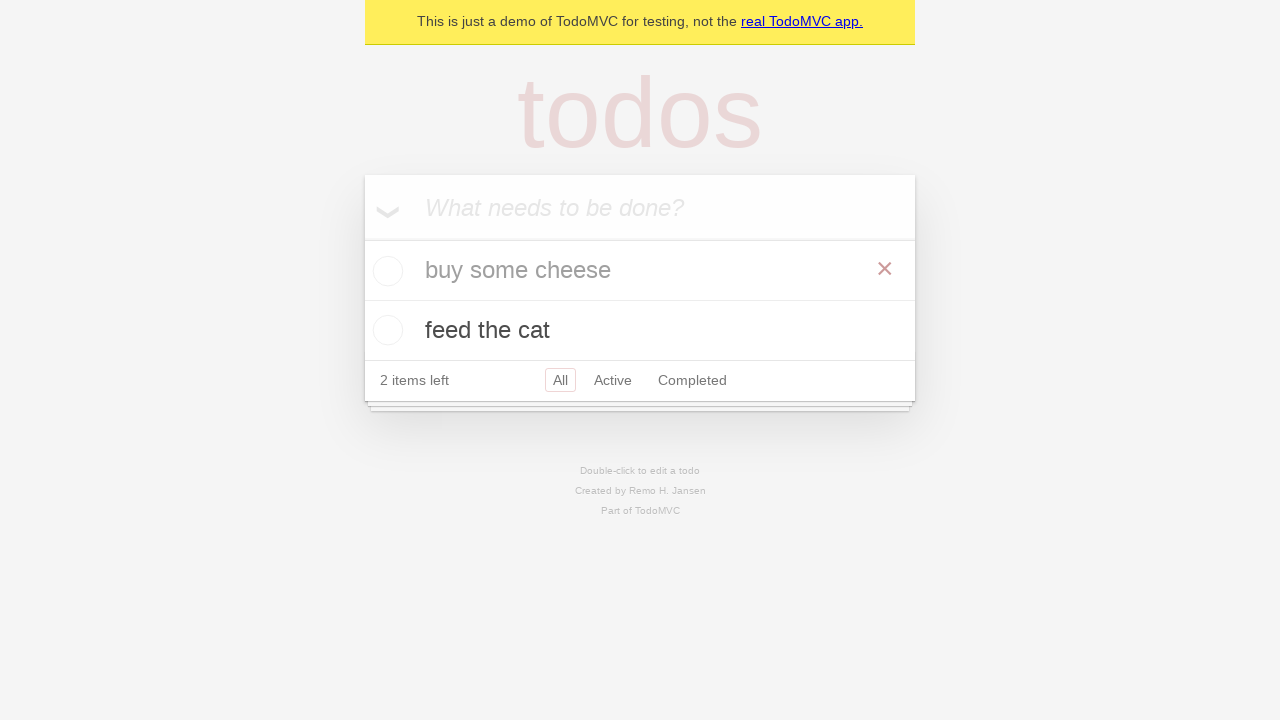

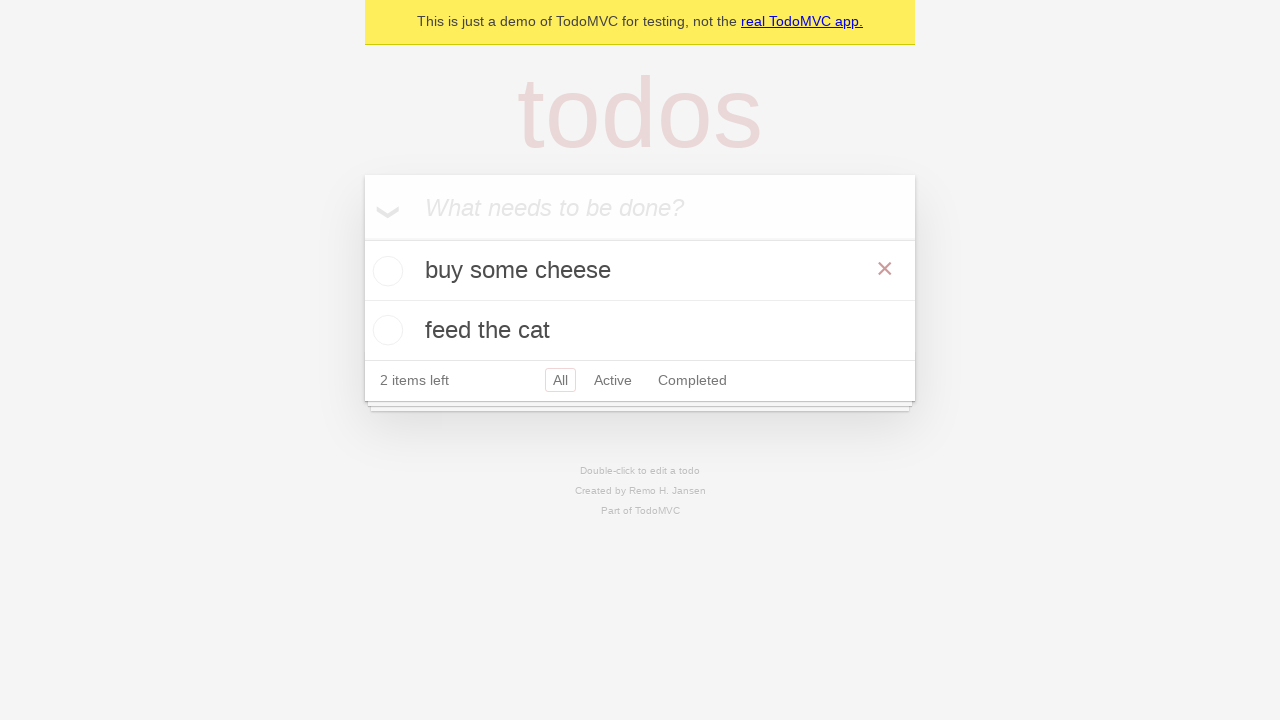